Navigates through paginated table to find a specific product ("Cheese") and retrieves its price

Starting URL: https://rahulshettyacademy.com/seleniumPractise/#/offers

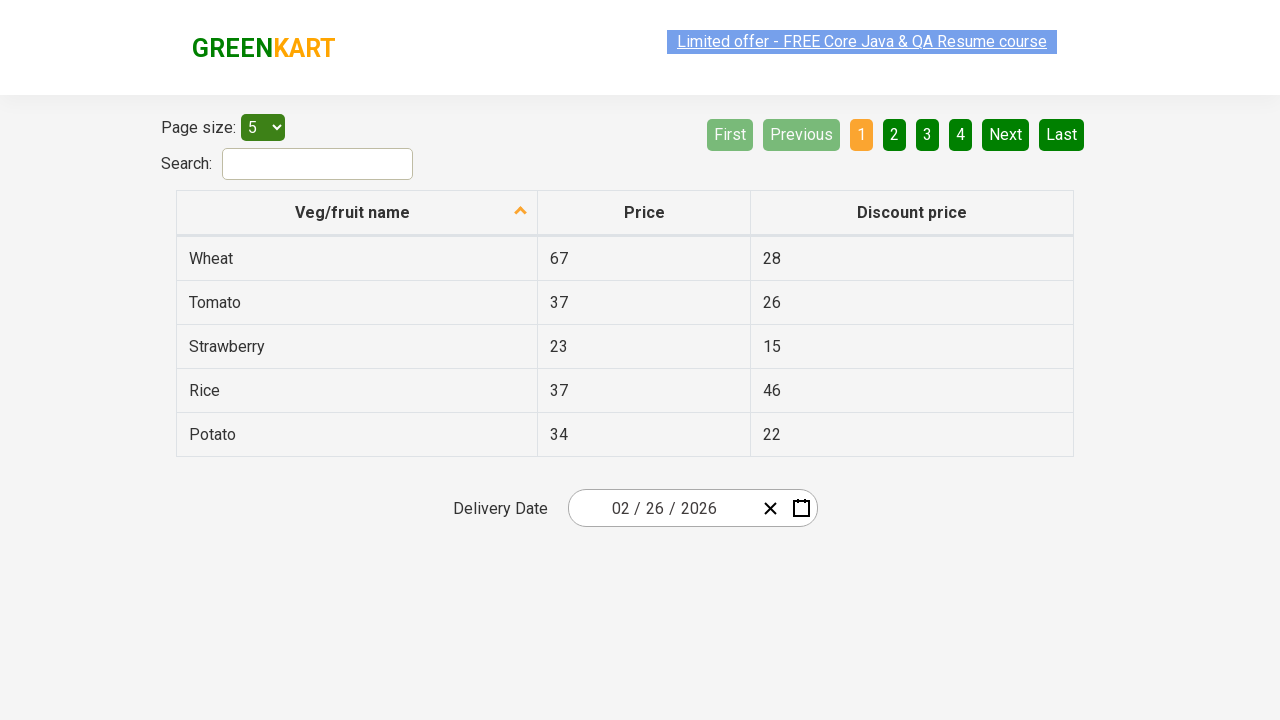

Retrieved all product names from first column
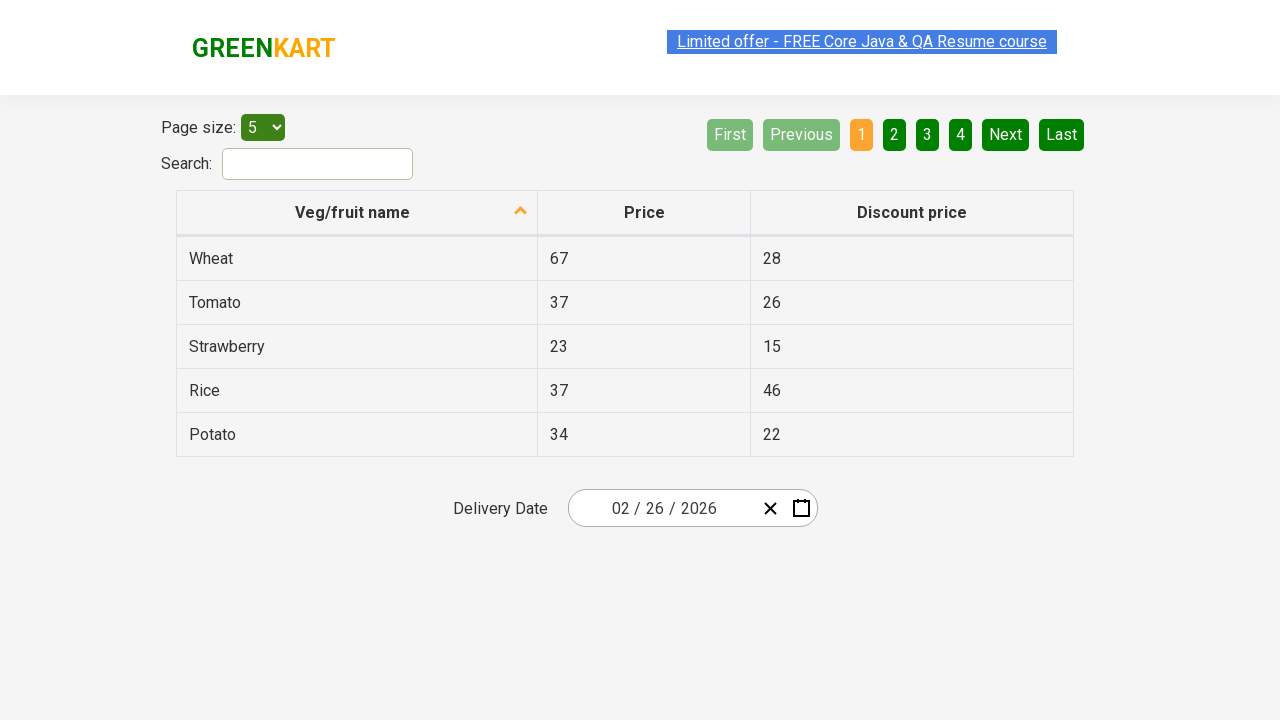

Checked for Next button visibility
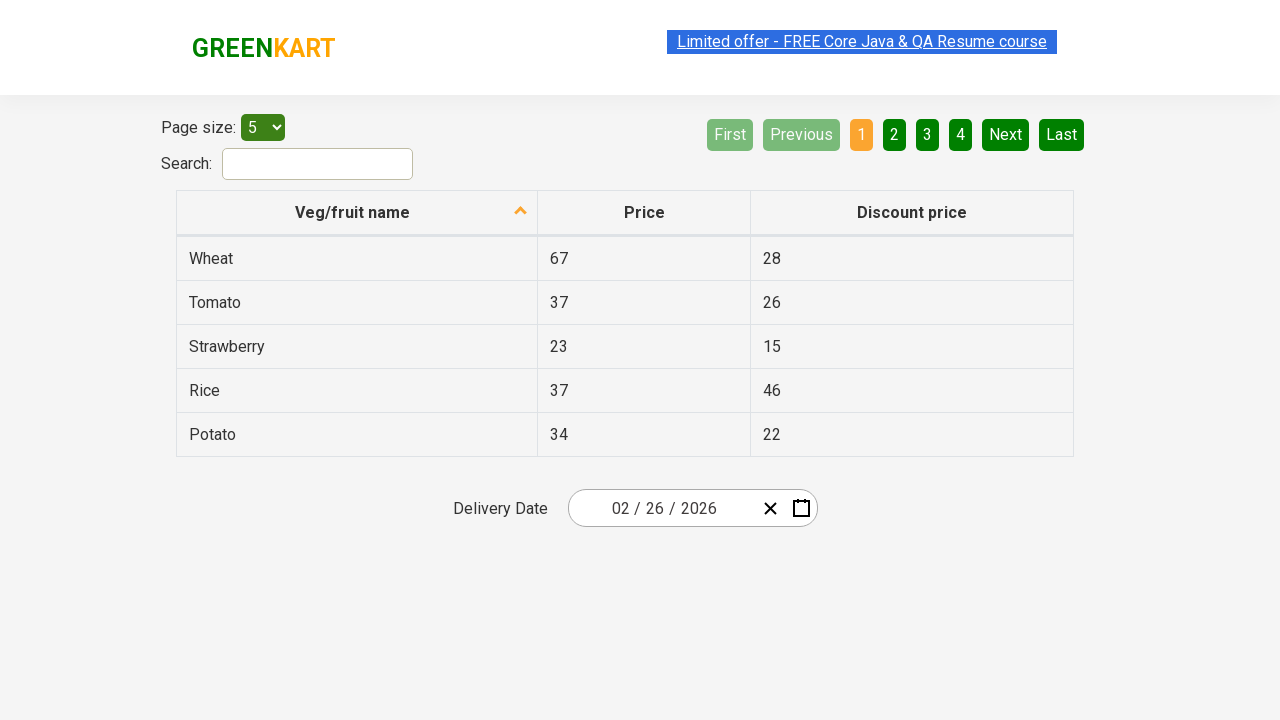

Clicked Next button to navigate to next page at (1006, 134) on xpath=//a[@aria-label='Next']
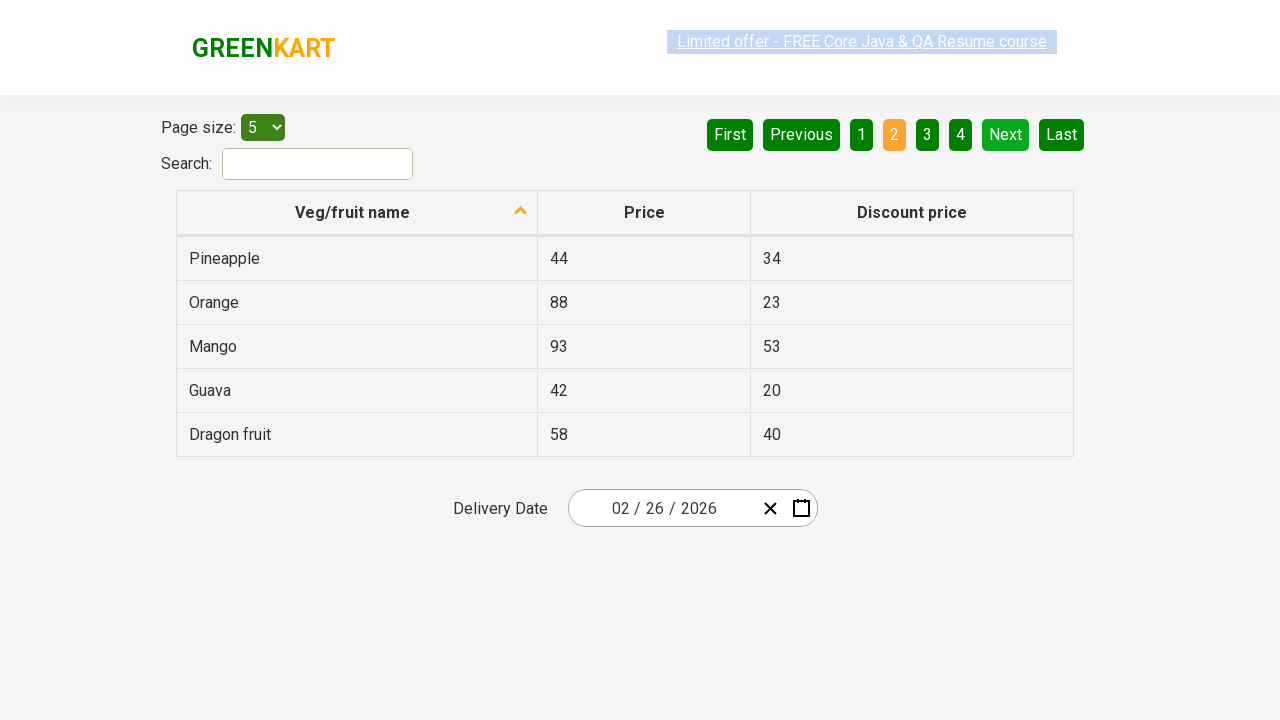

Waited for table to update after pagination
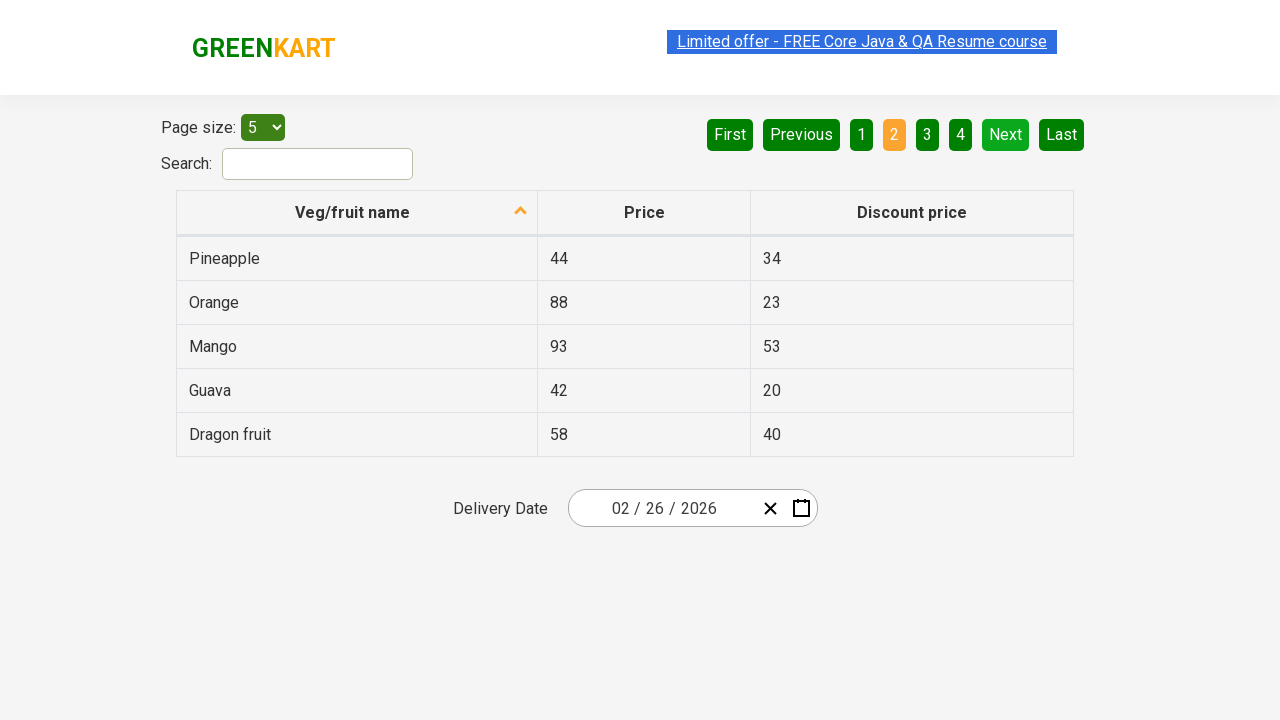

Retrieved all product names from first column
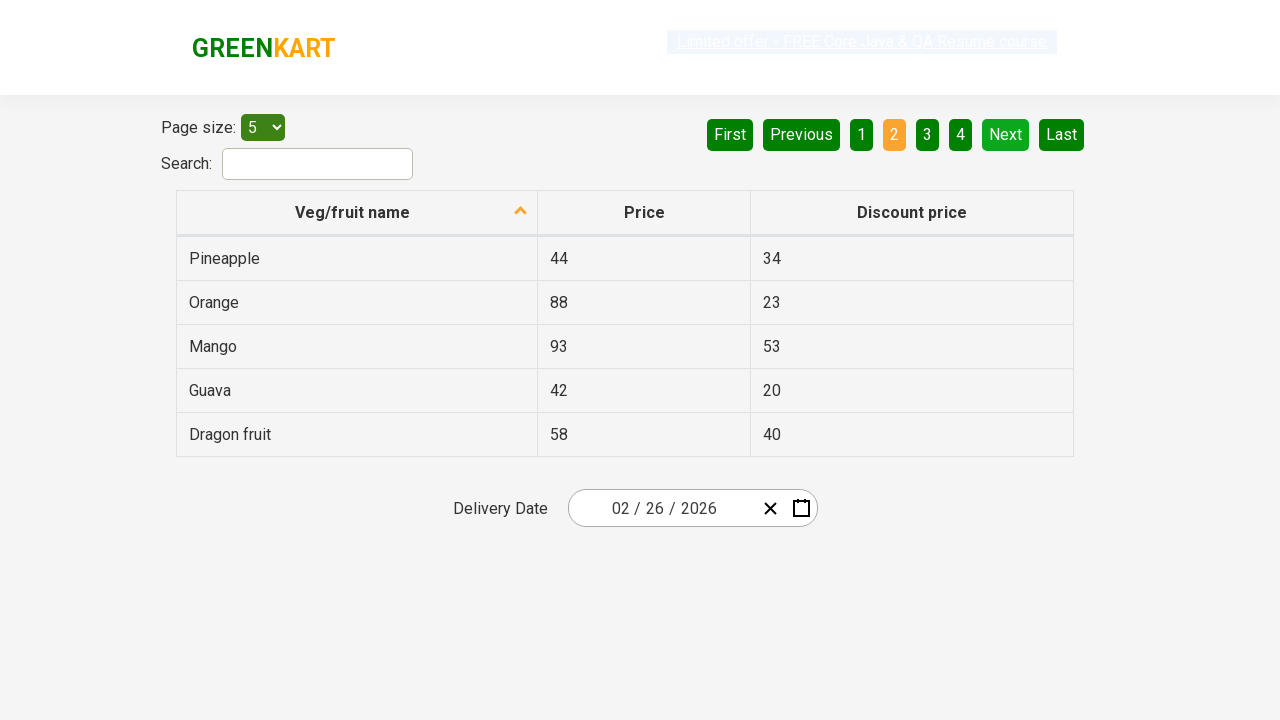

Checked for Next button visibility
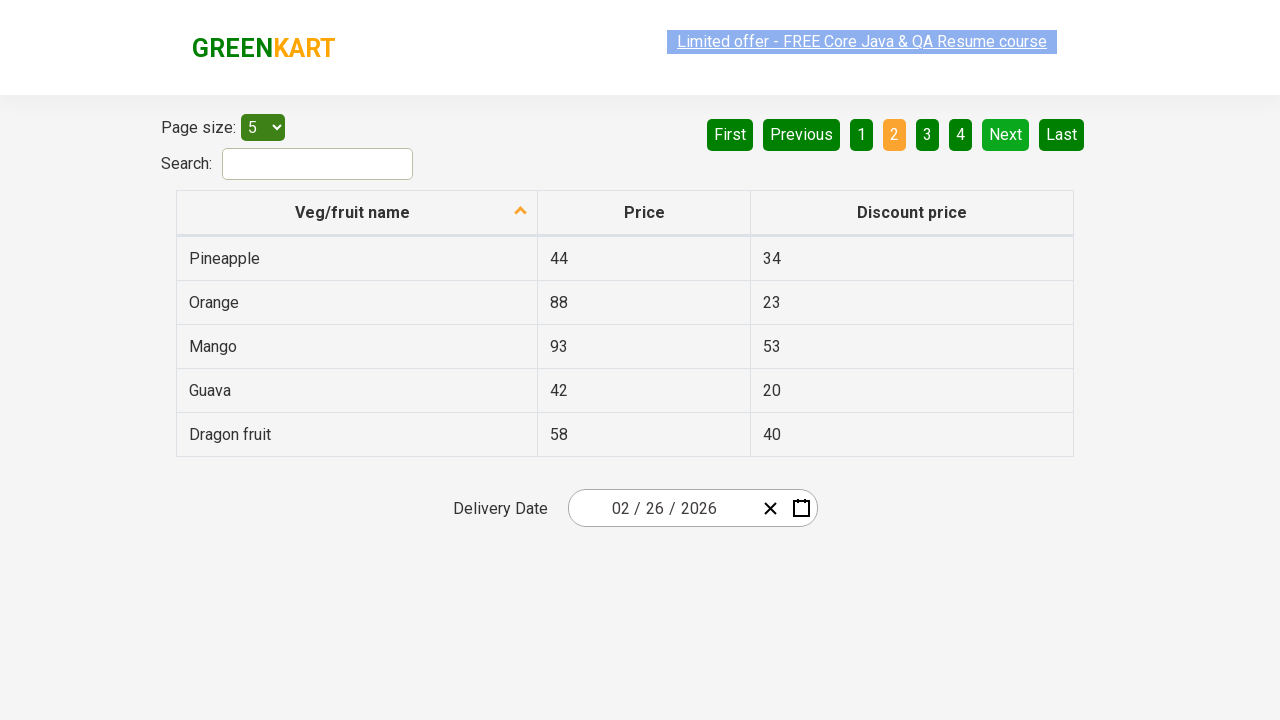

Clicked Next button to navigate to next page at (1006, 134) on xpath=//a[@aria-label='Next']
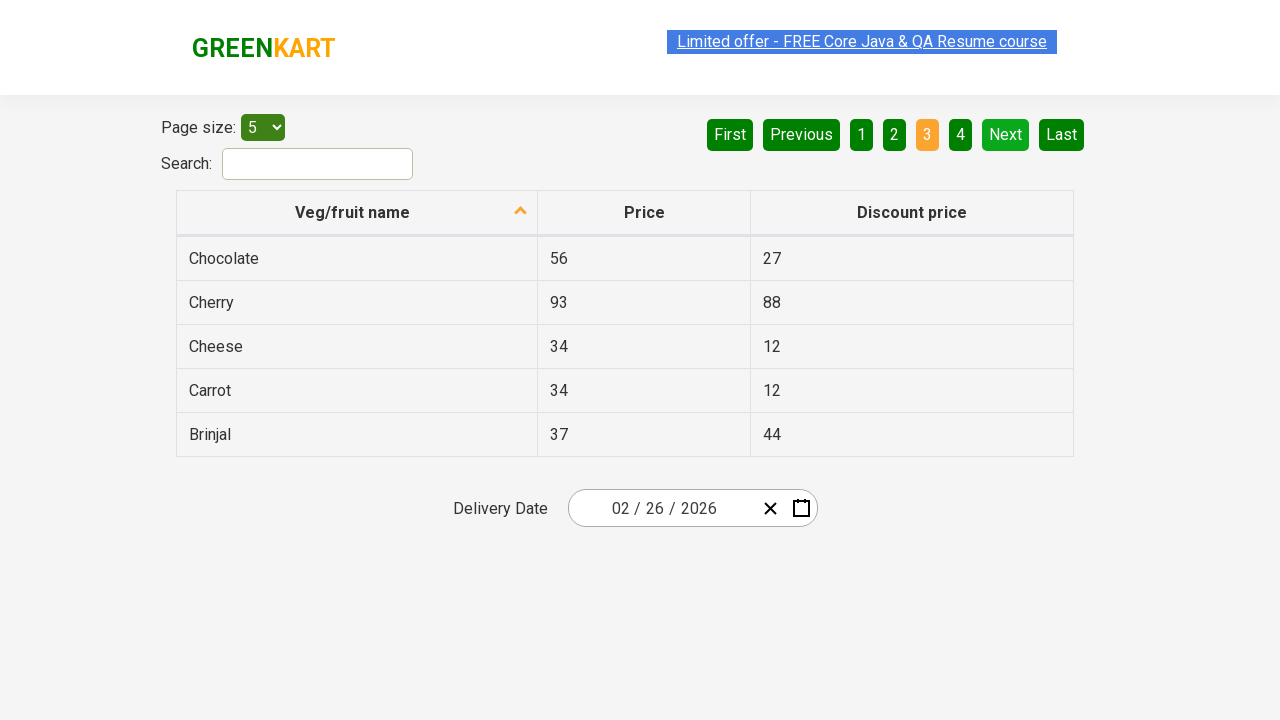

Waited for table to update after pagination
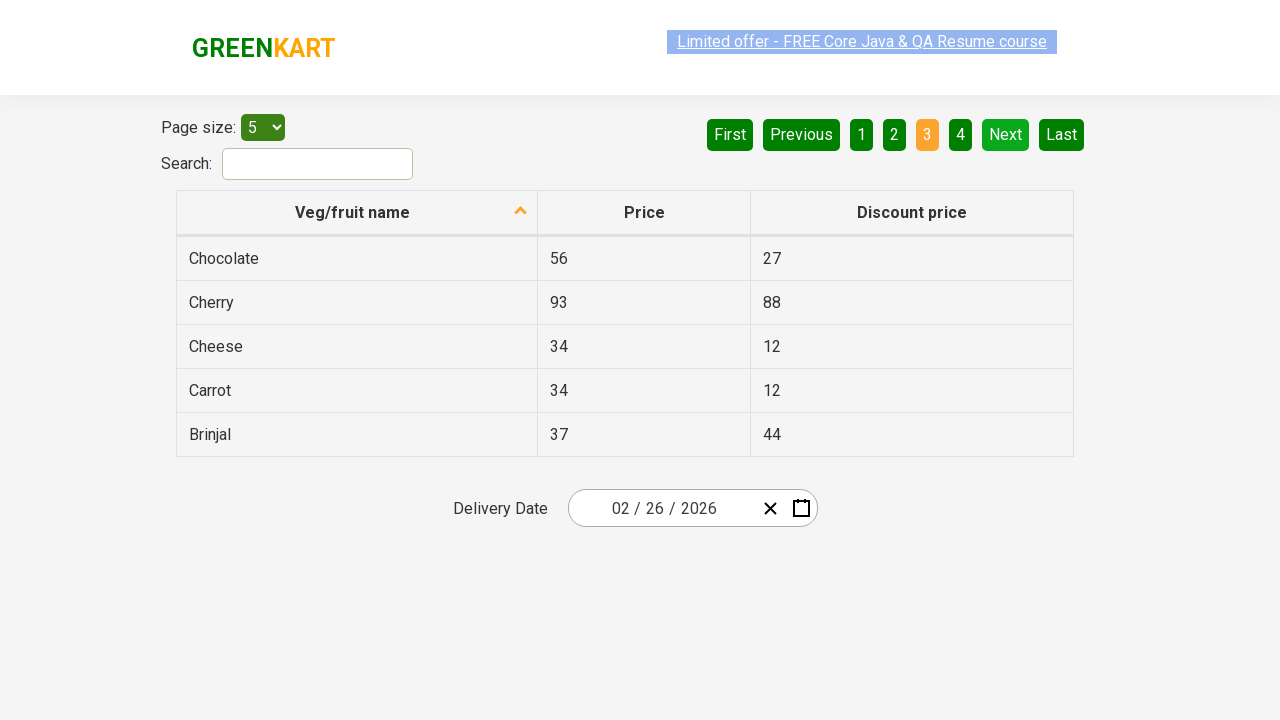

Retrieved all product names from first column
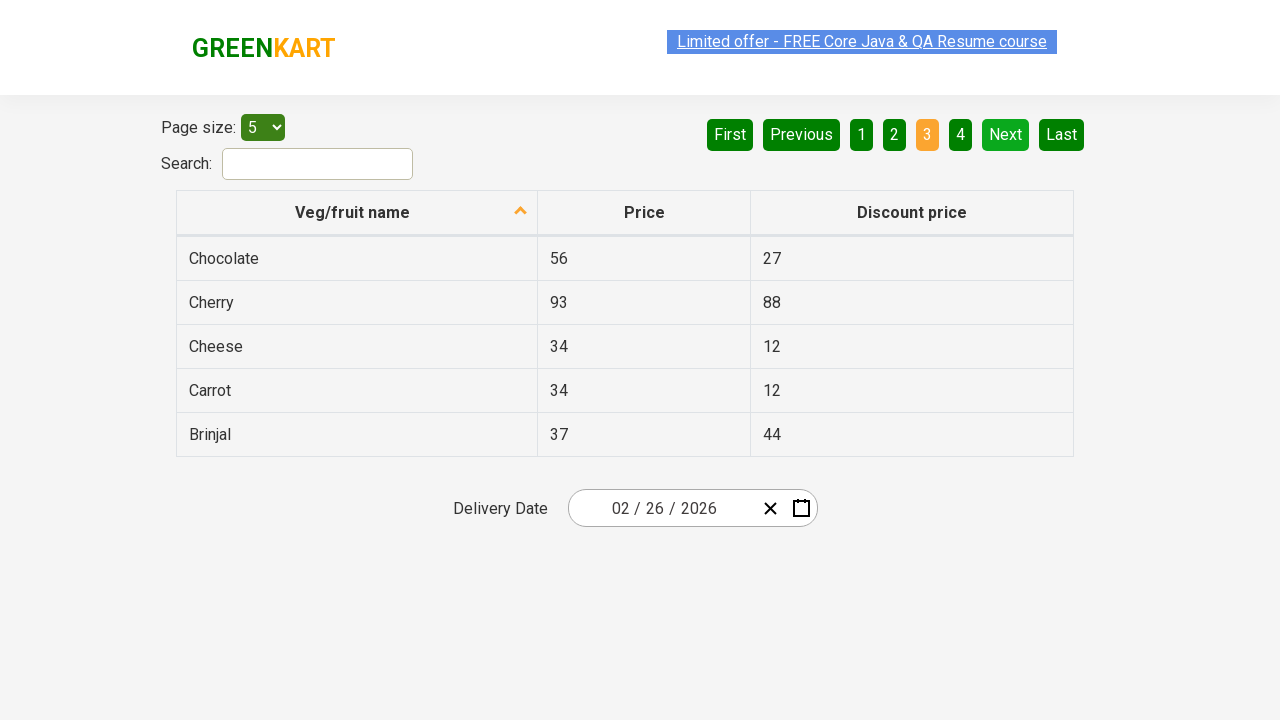

Found 'Cheese' product at row 4 with price: 34
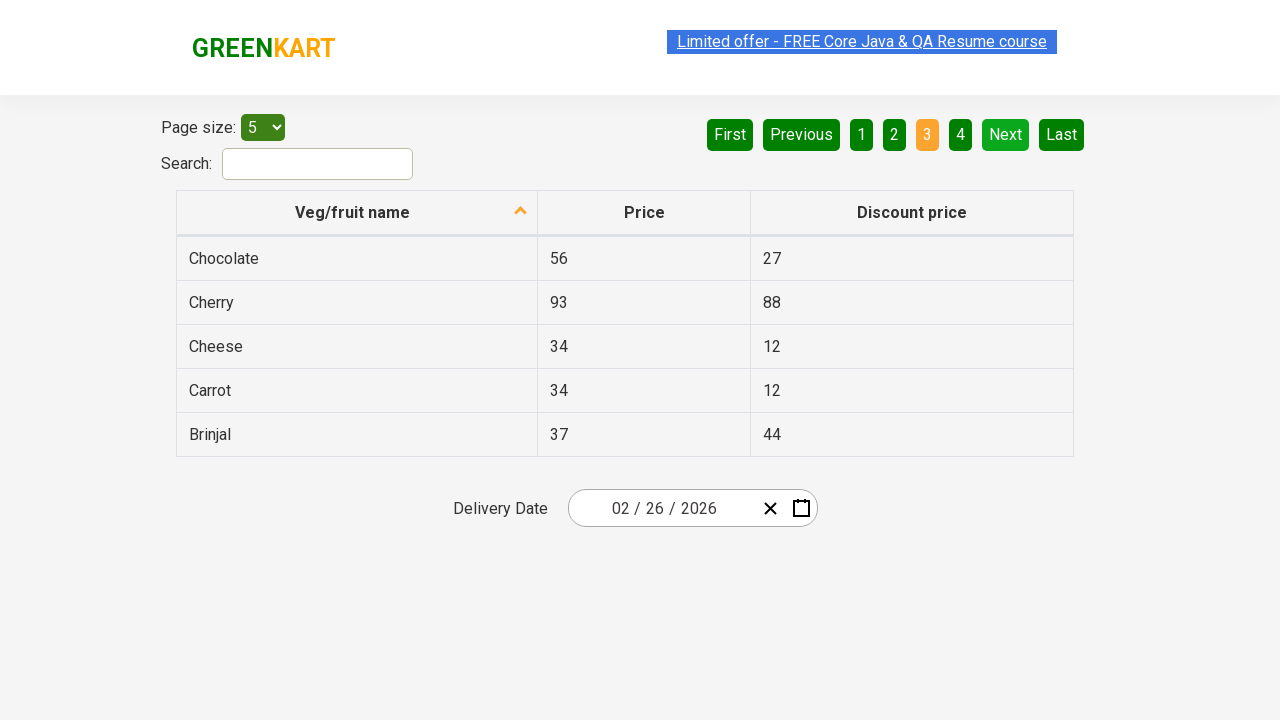

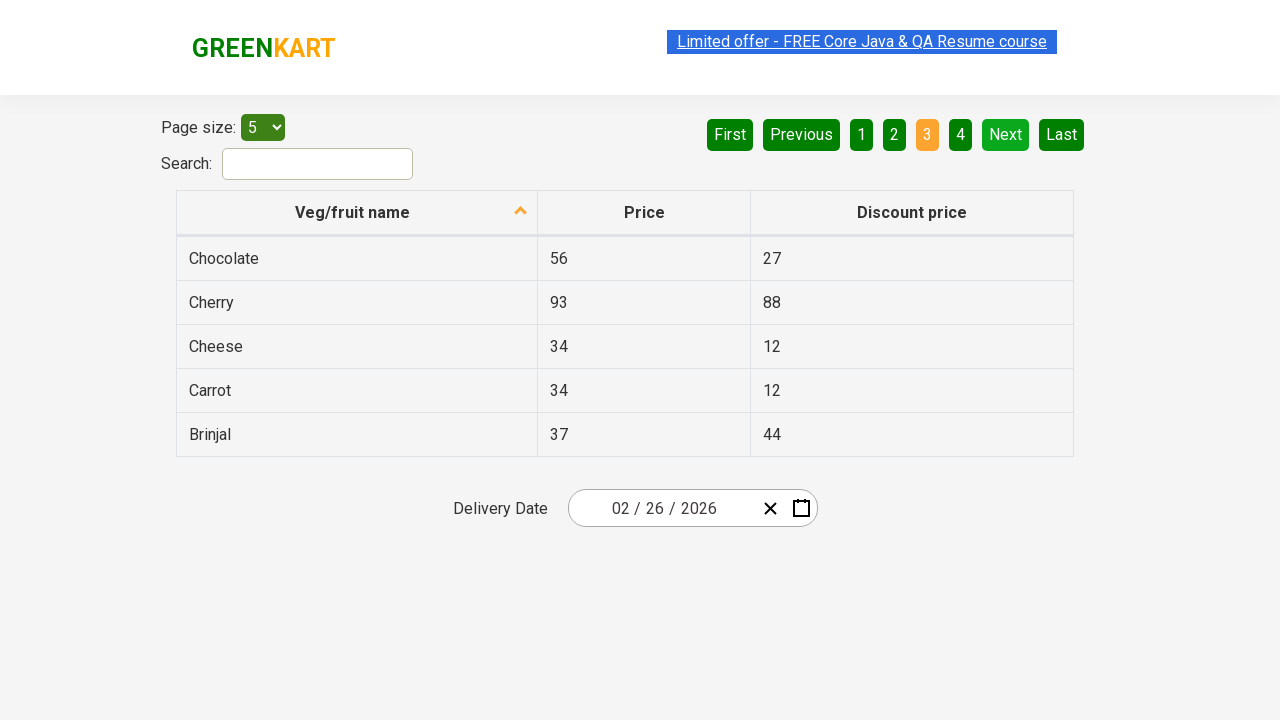